Tests double-click functionality on an element and verifies the double-click event was triggered

Starting URL: https://www.selenium.dev/selenium/web/mouse_interaction.html

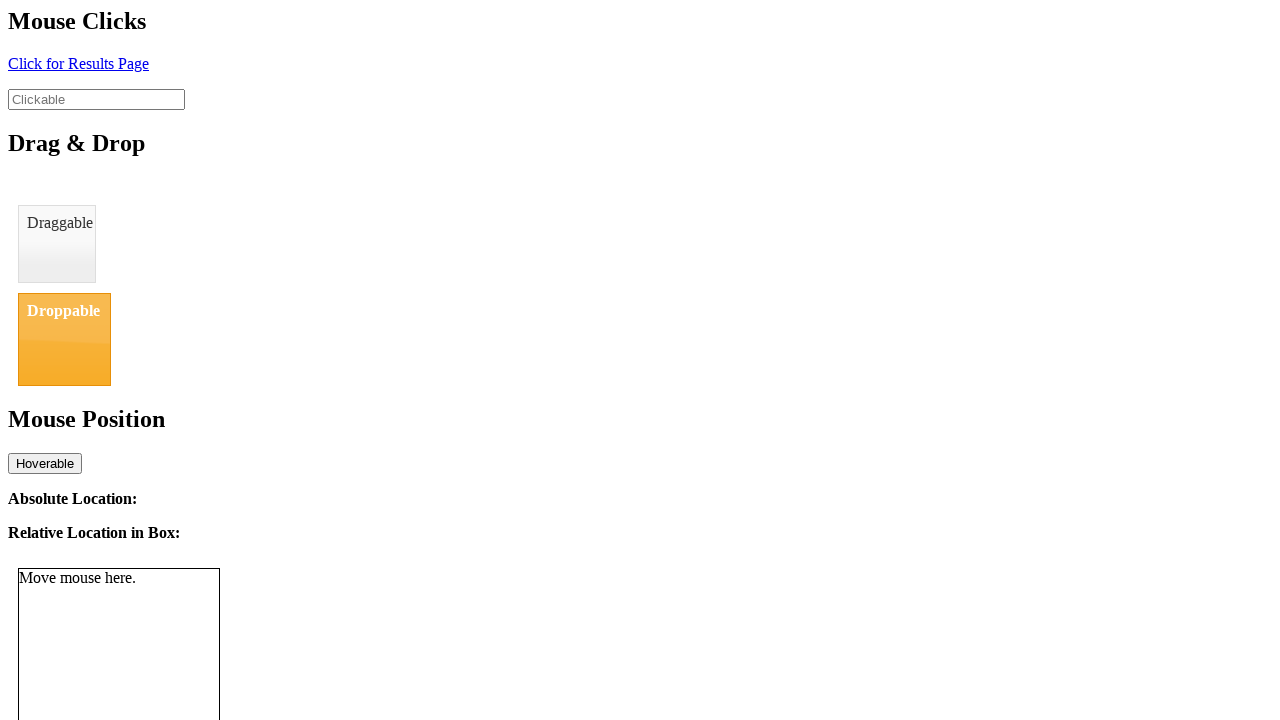

Navigated to mouse interaction test page
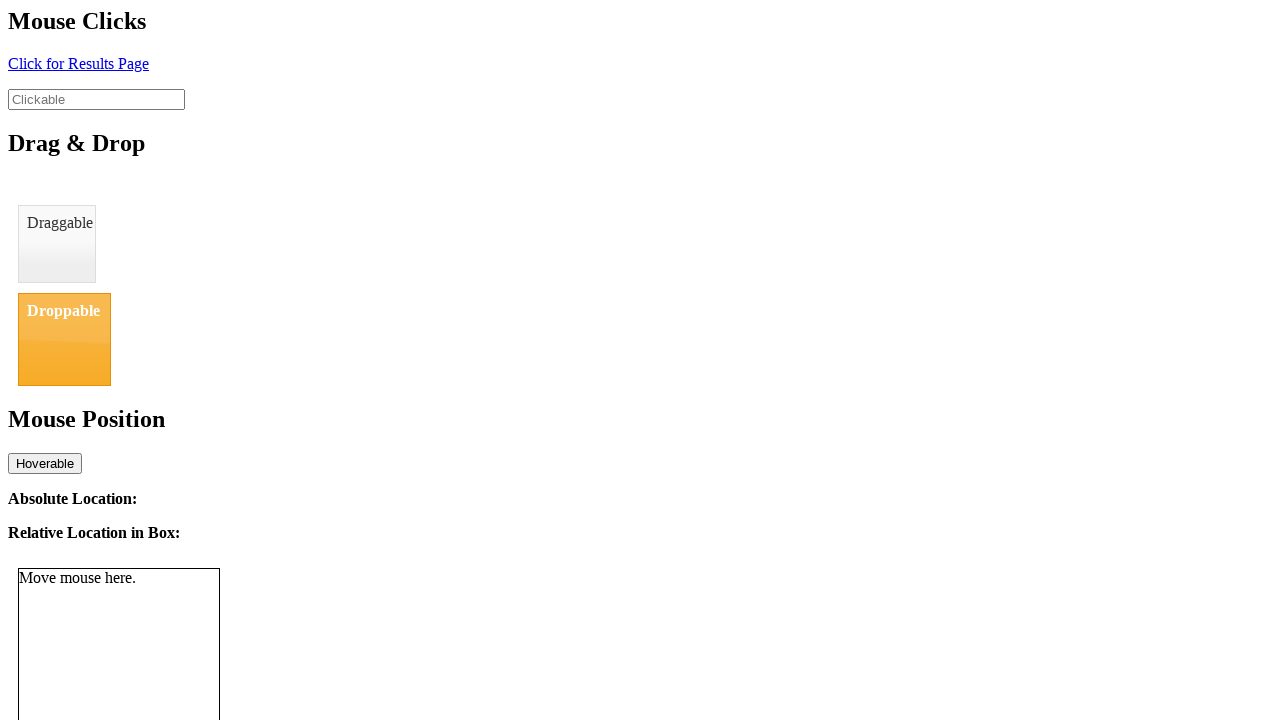

Double-clicked on the clickable element at (96, 99) on #clickable
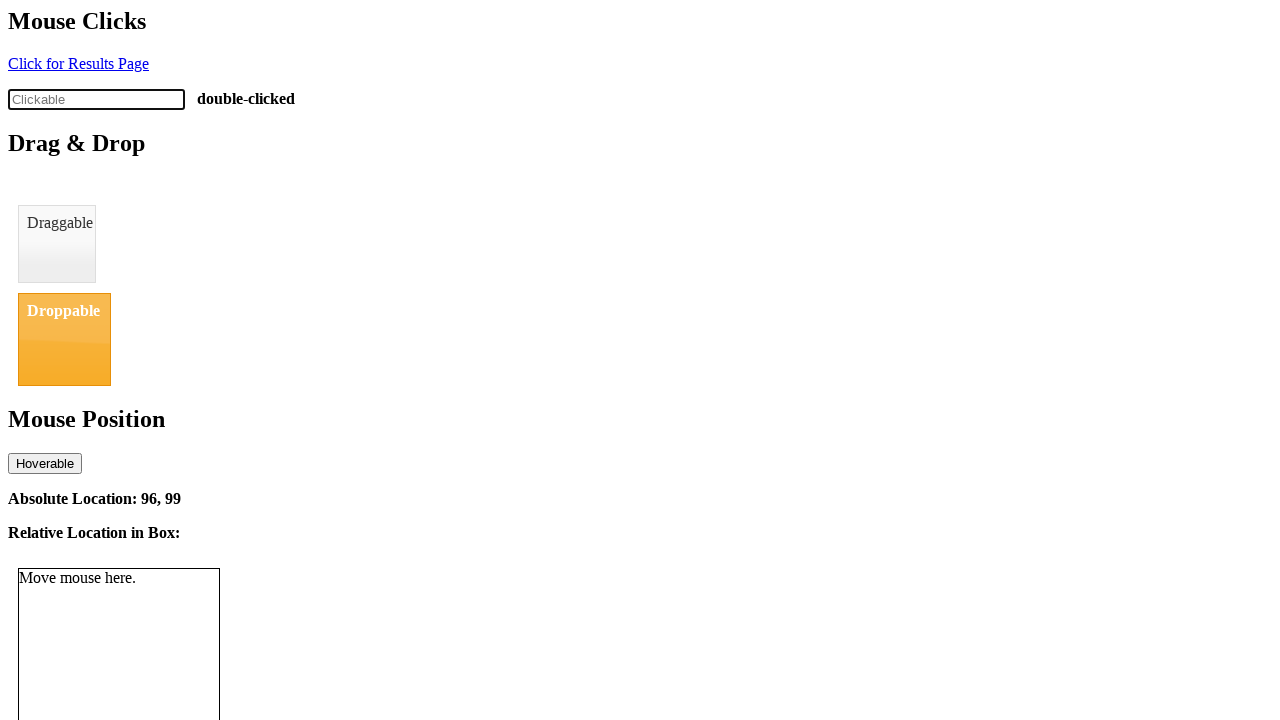

Verified that click status shows 'double-clicked'
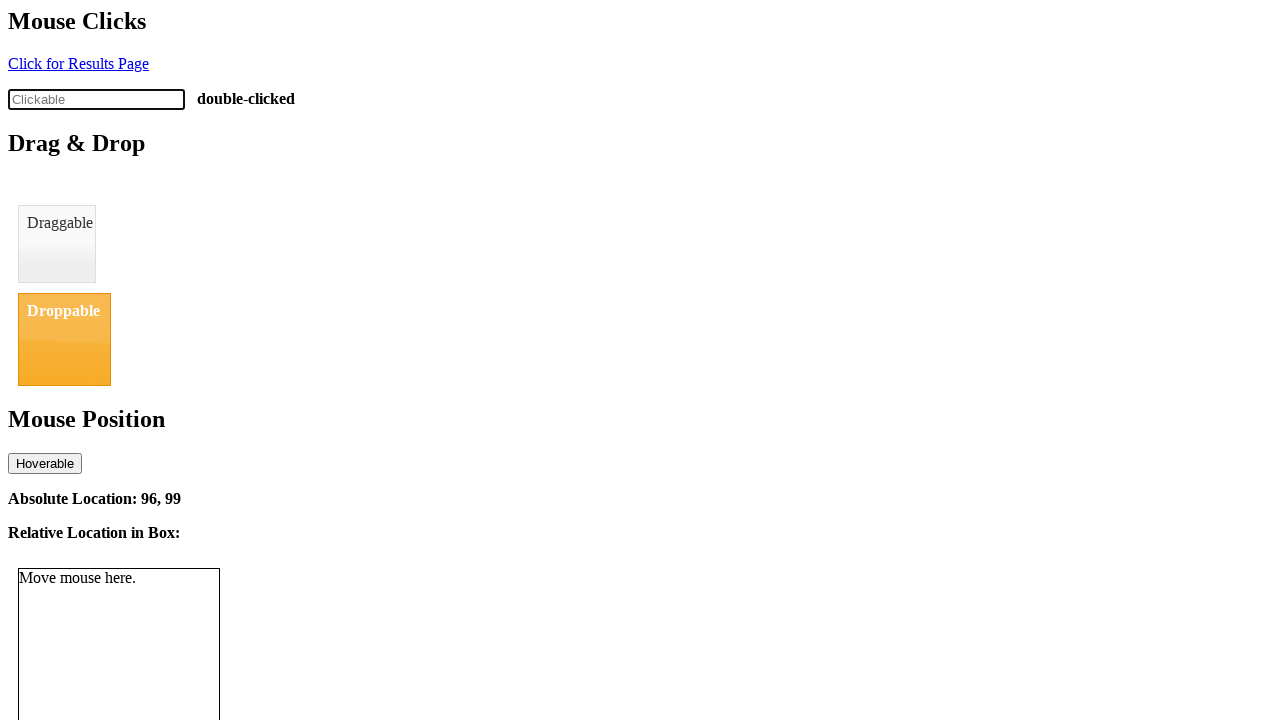

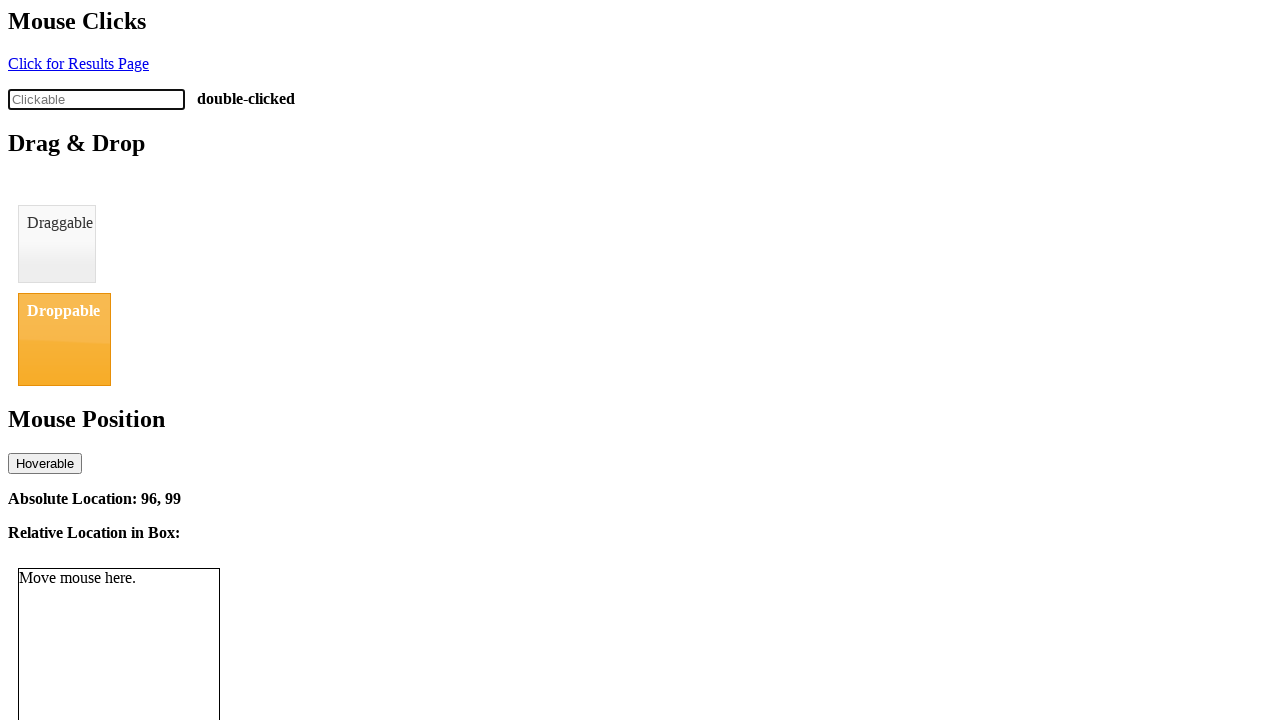